Tests checkbox functionality by verifying initial state and unchecking

Starting URL: http://test.rubywatir.com/checkboxes.php

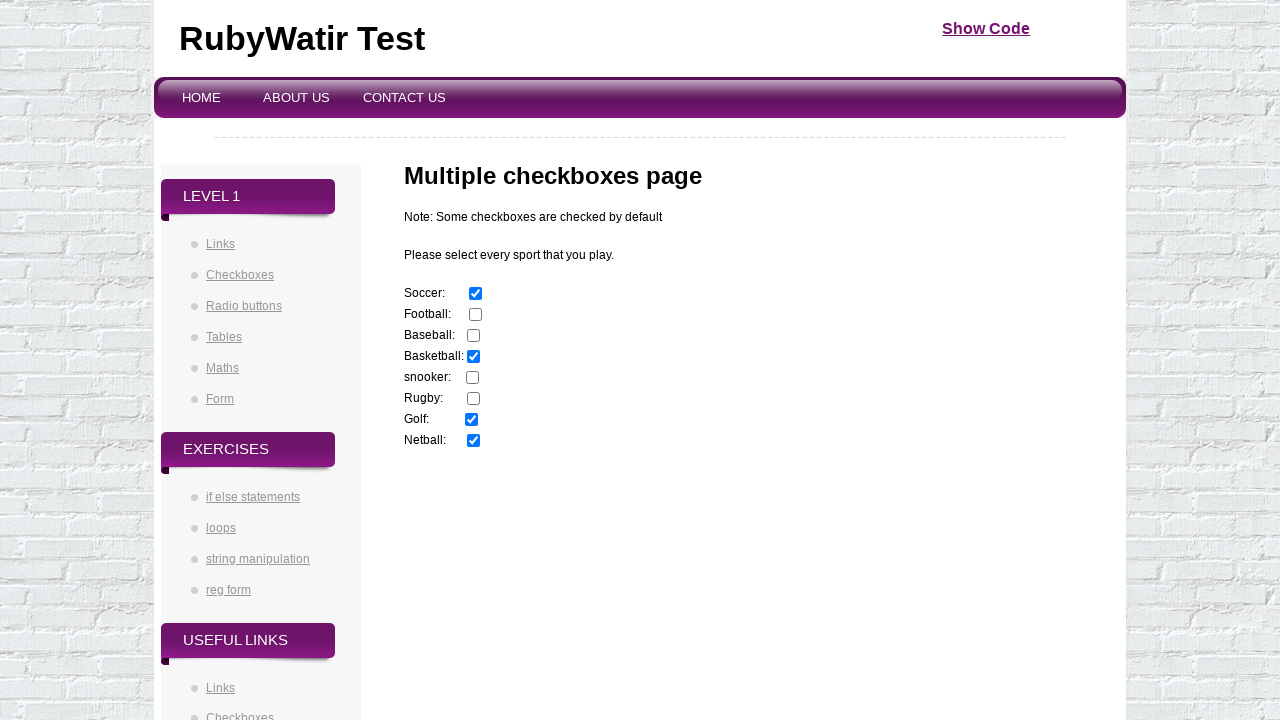

Navigated to checkboxes test page
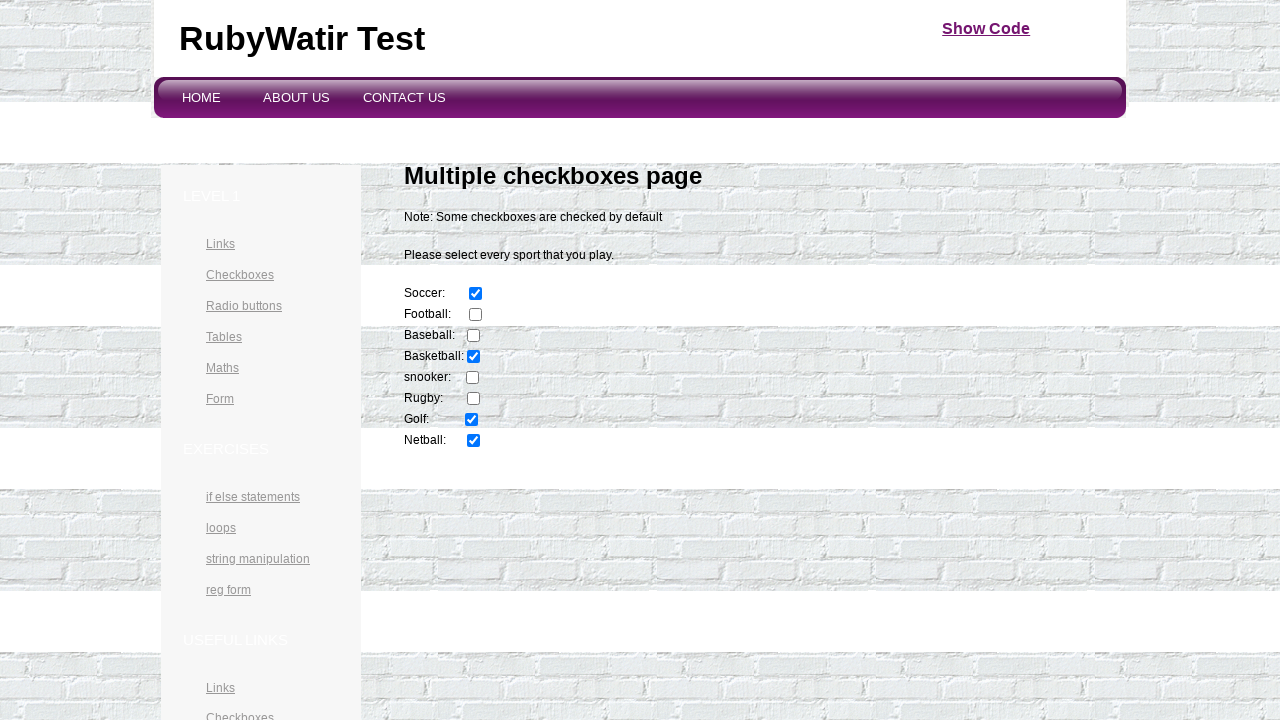

Located soccer checkbox element
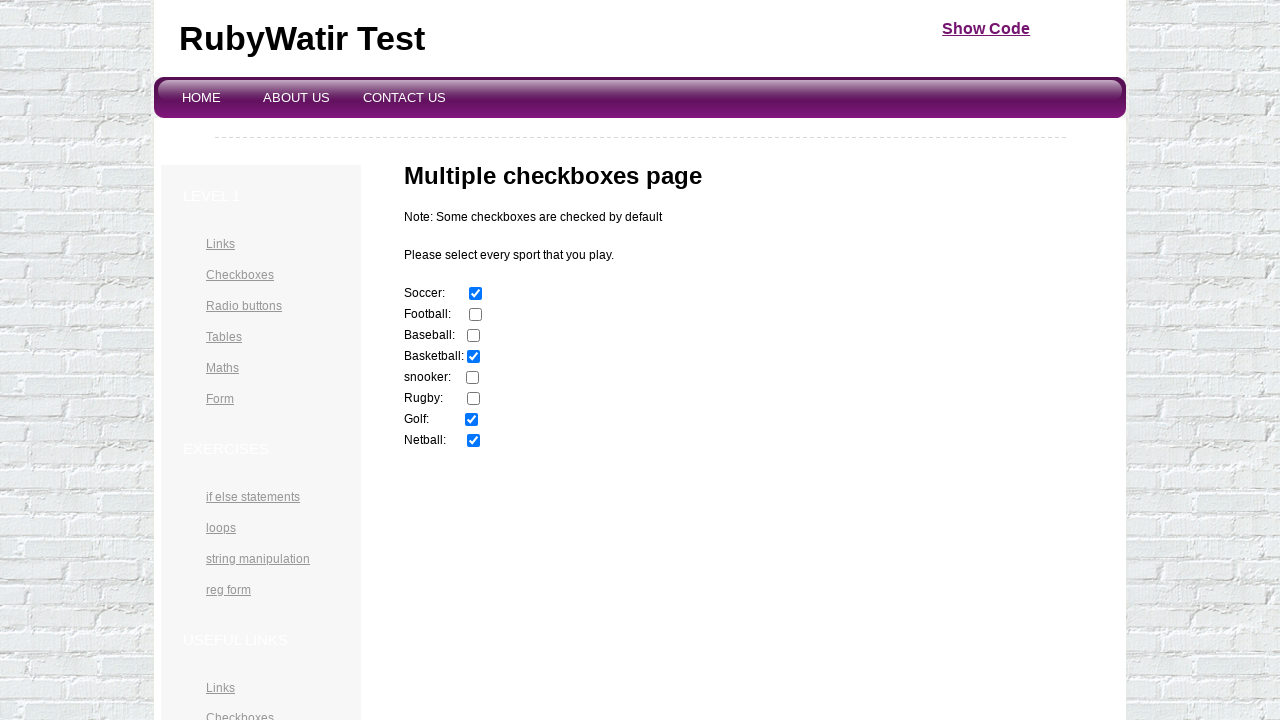

Verified soccer checkbox is initially checked
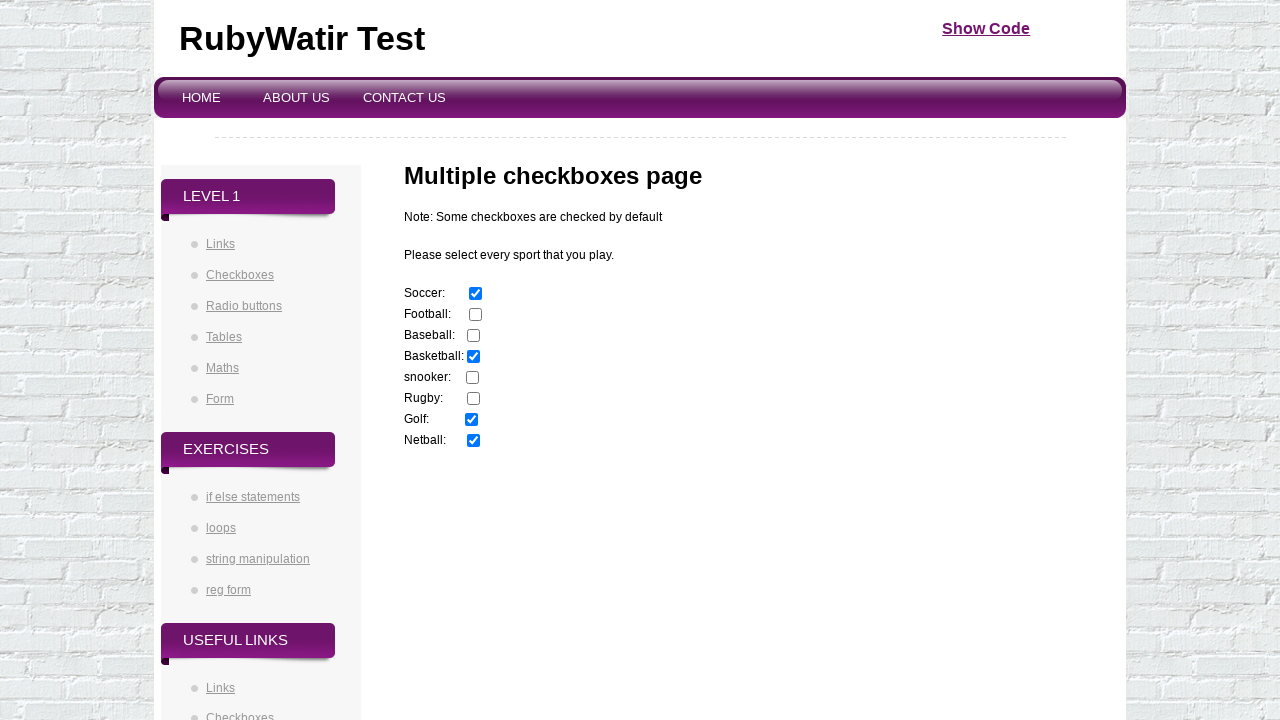

Unchecked the soccer checkbox at (476, 294) on input[name=sports][value=soccer]
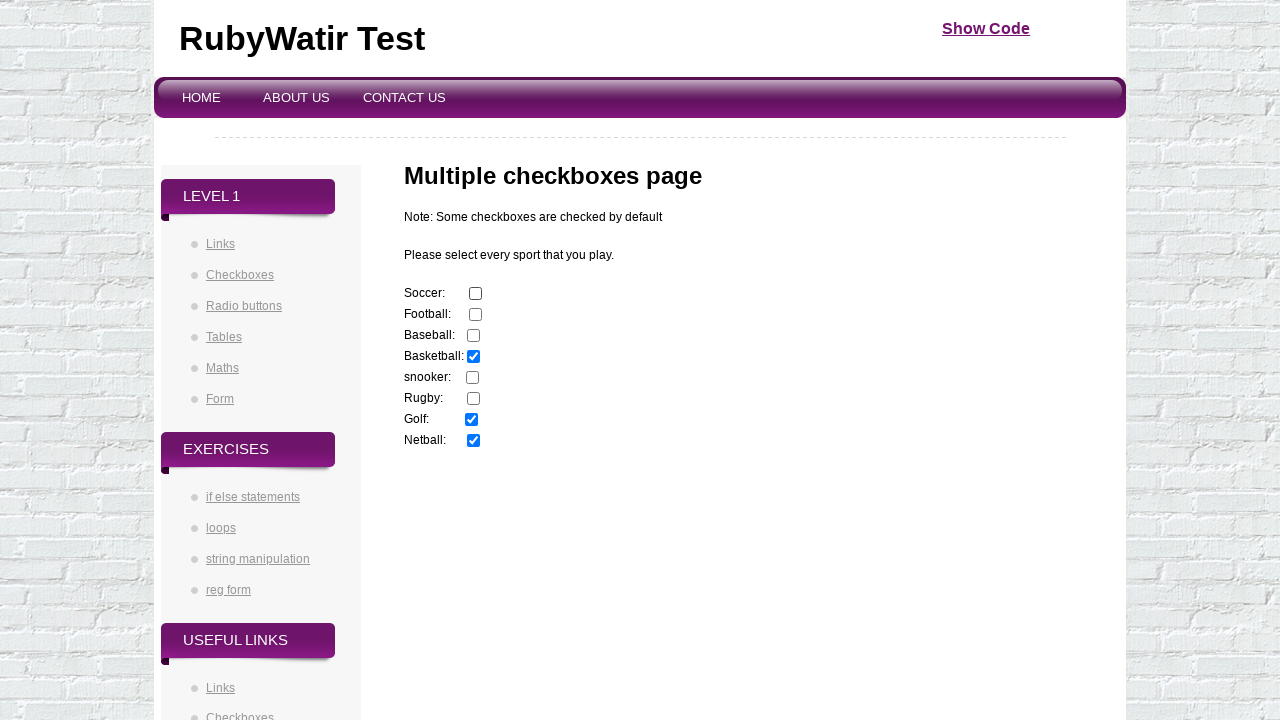

Verified soccer checkbox is now unchecked
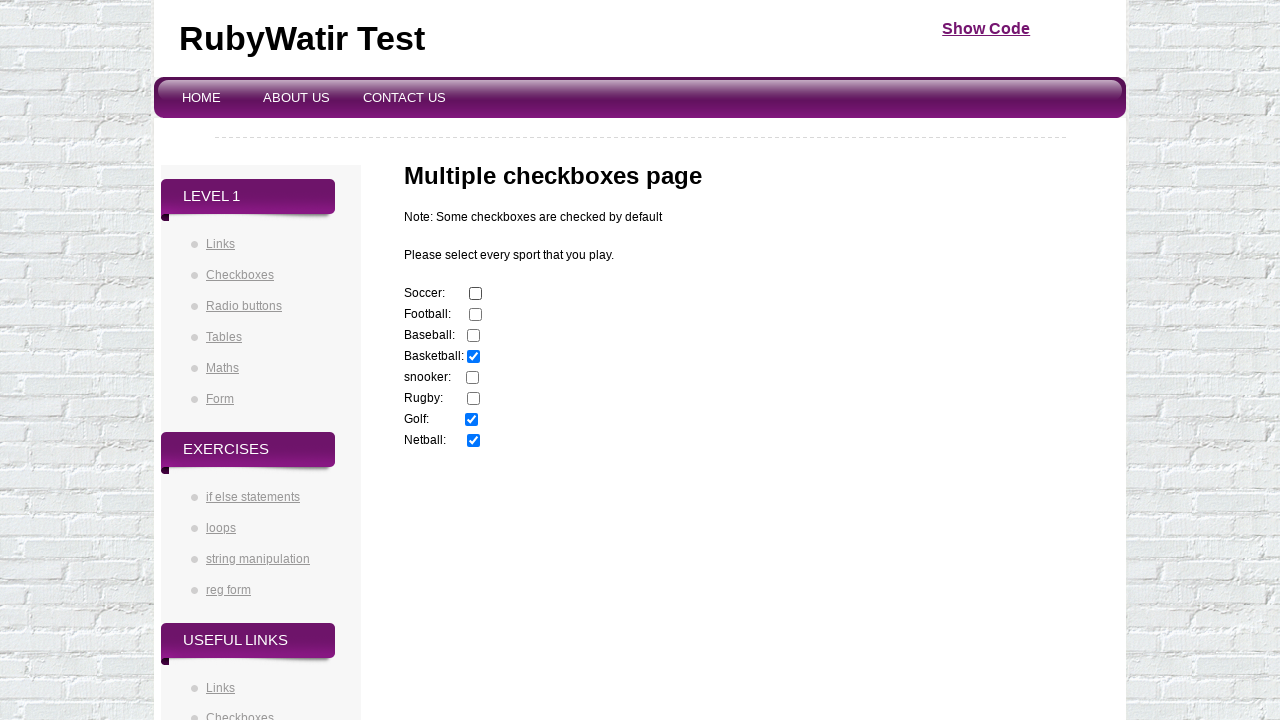

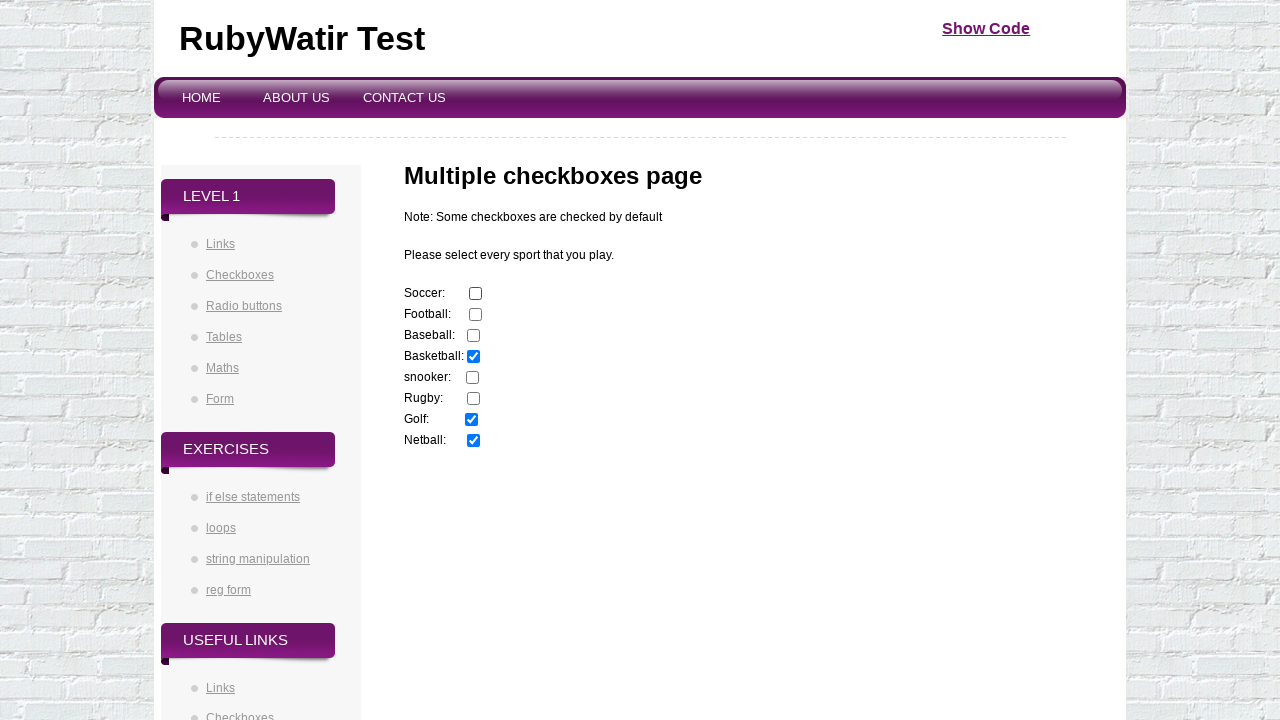